Tests a JSON hashing web tool by entering JSON data into a textarea, clicking the submit button, and retrieving the resulting hash value from the result field.

Starting URL: https://tools-in-data-science.pages.dev/jsonhash

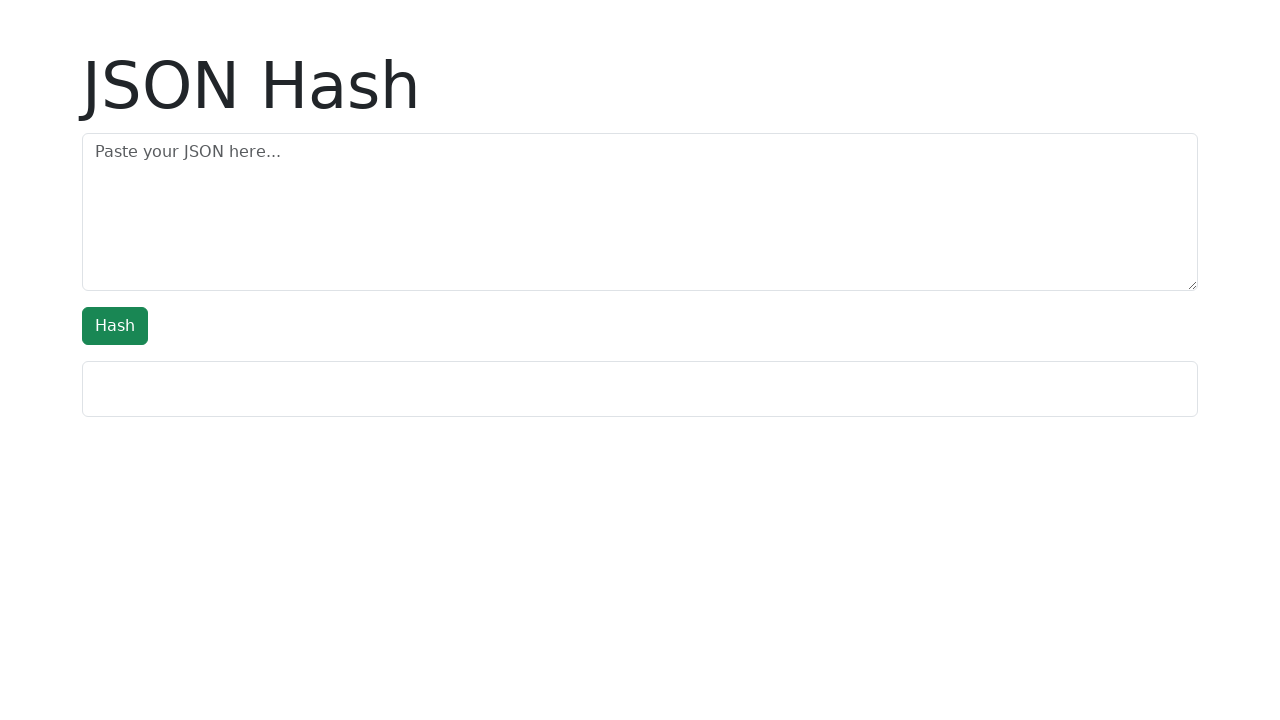

JSON textarea loaded on the page
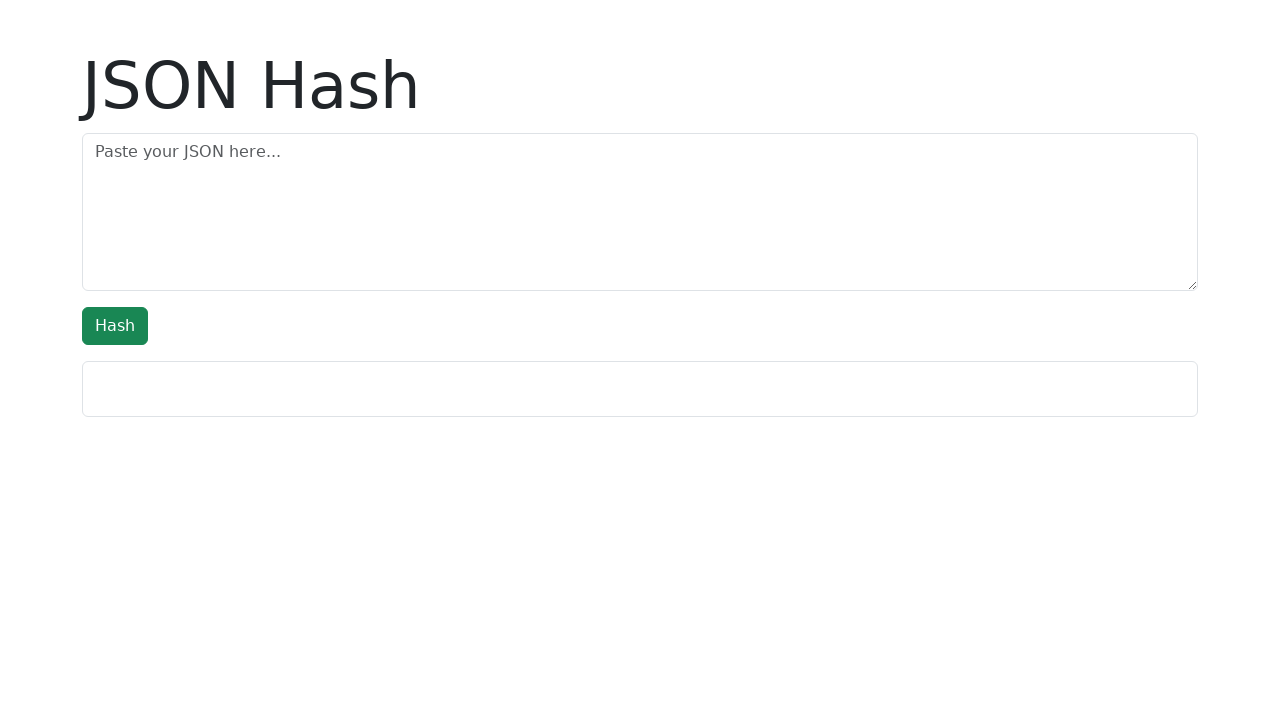

Filled JSON textarea with test data on textarea[name='json']
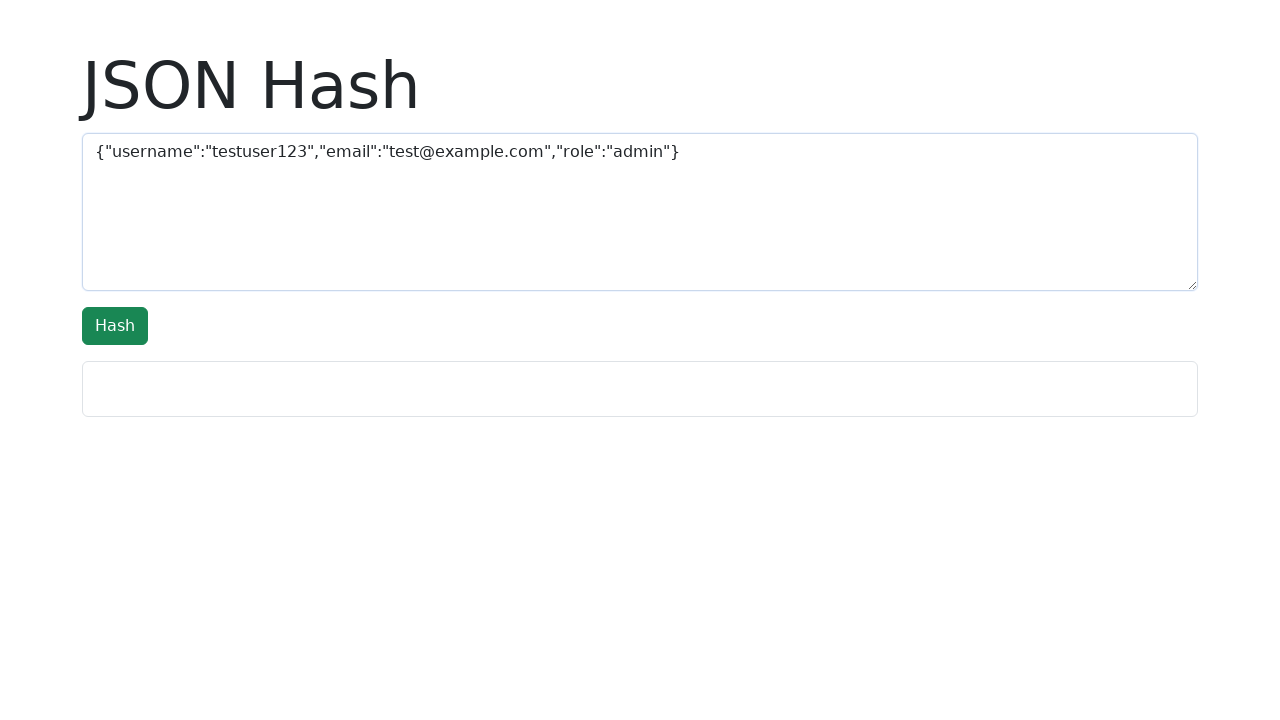

Clicked submit button to hash JSON at (115, 326) on button.btn-success
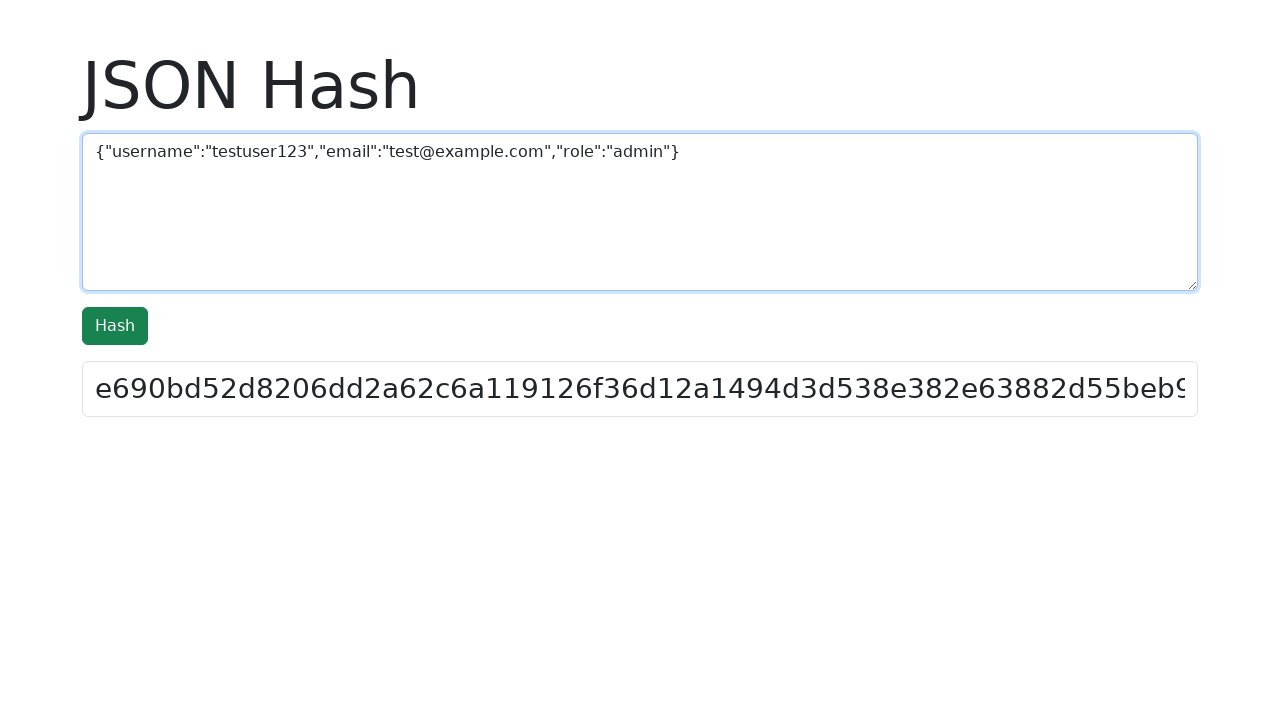

Result field appeared with hash value
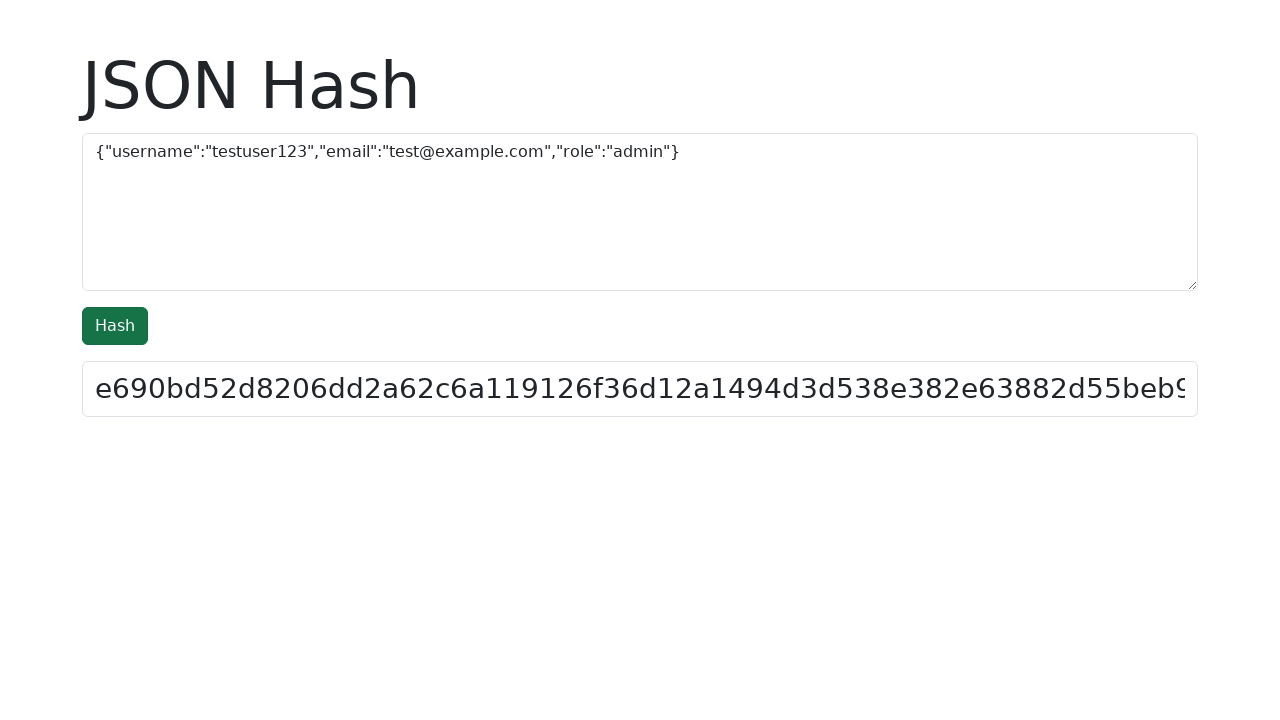

Retrieved hash result: None
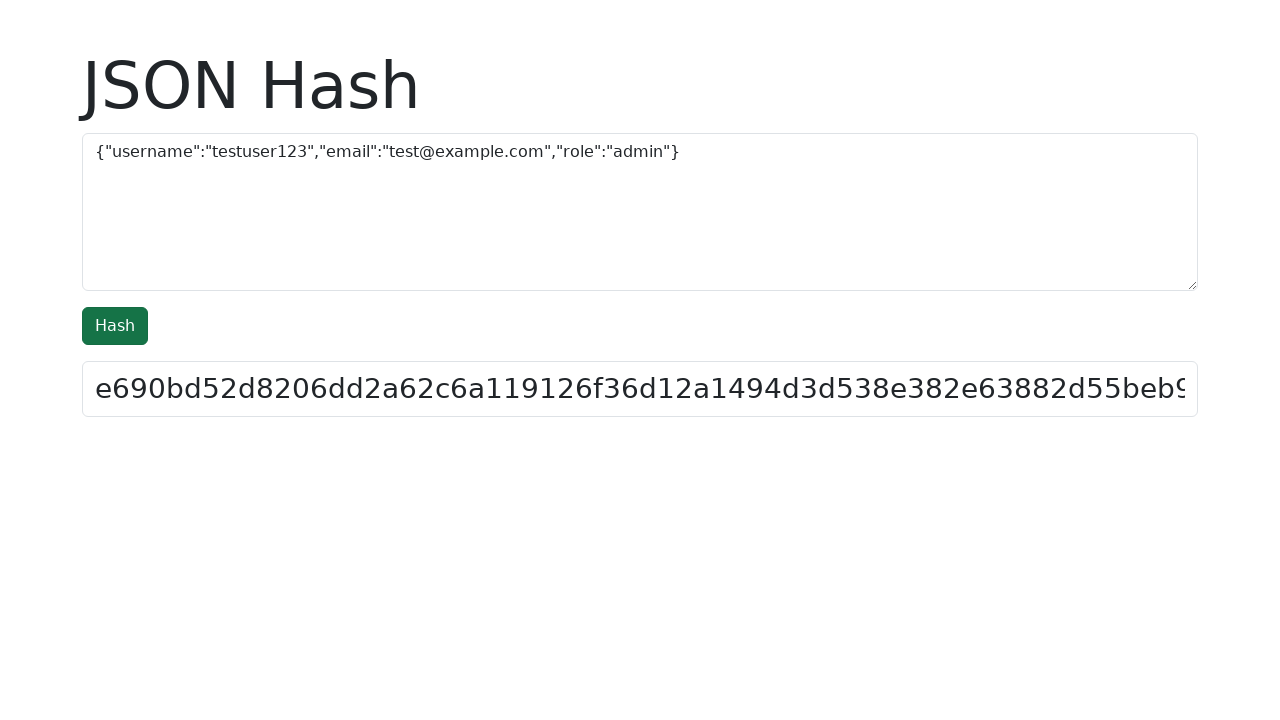

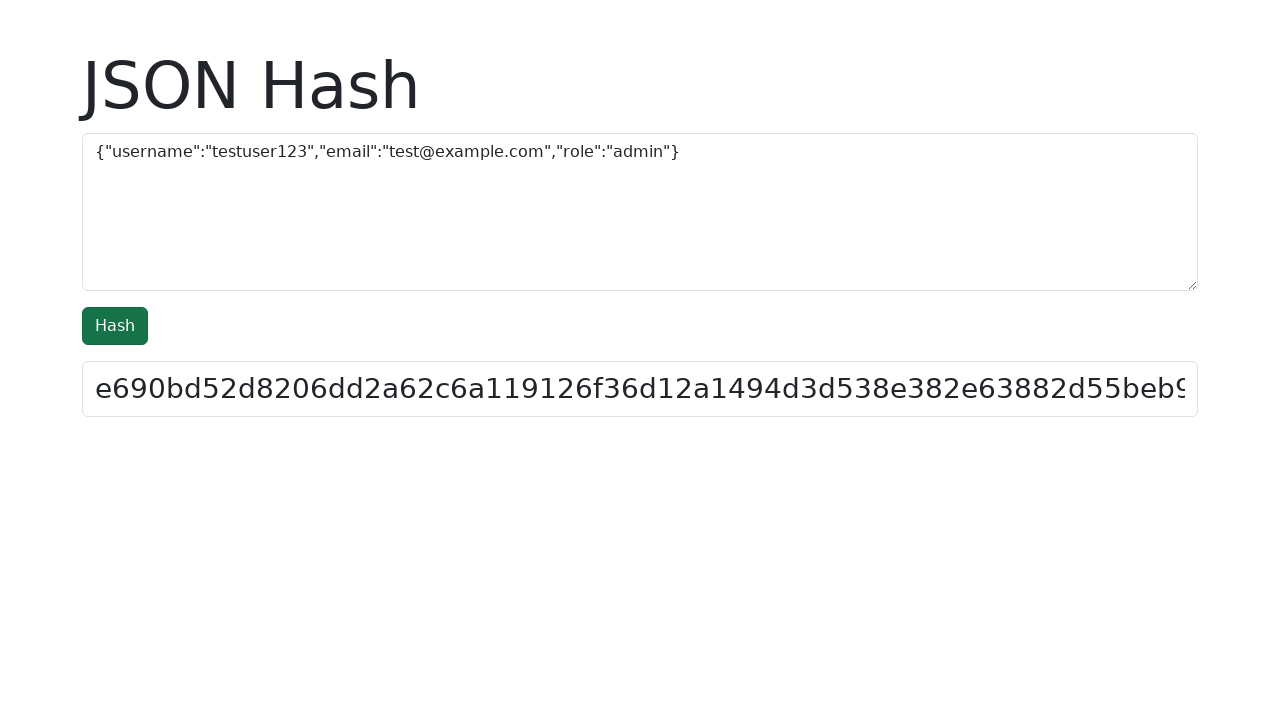